Tests the web table filtering functionality by searching for "Rice" and verifying that the filtered results match the expected items

Starting URL: https://rahulshettyacademy.com/seleniumPractise/#/offers

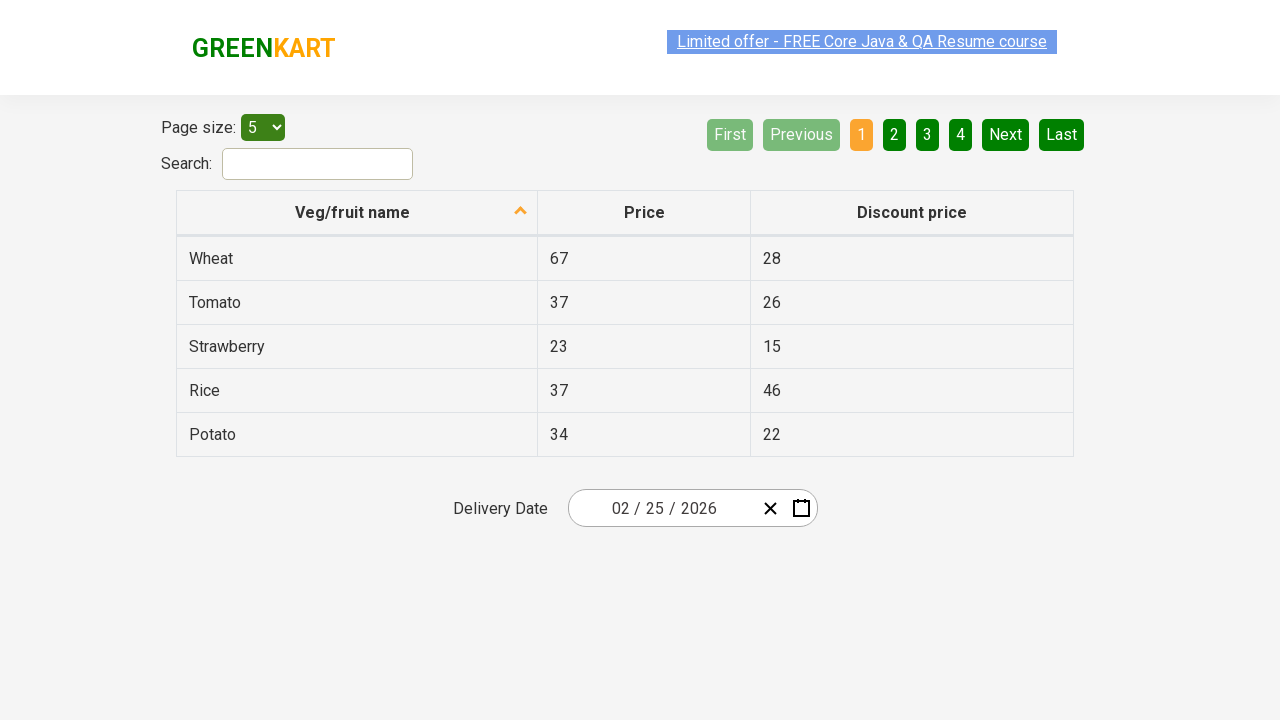

Entered 'Rice' in the search field on #search-field
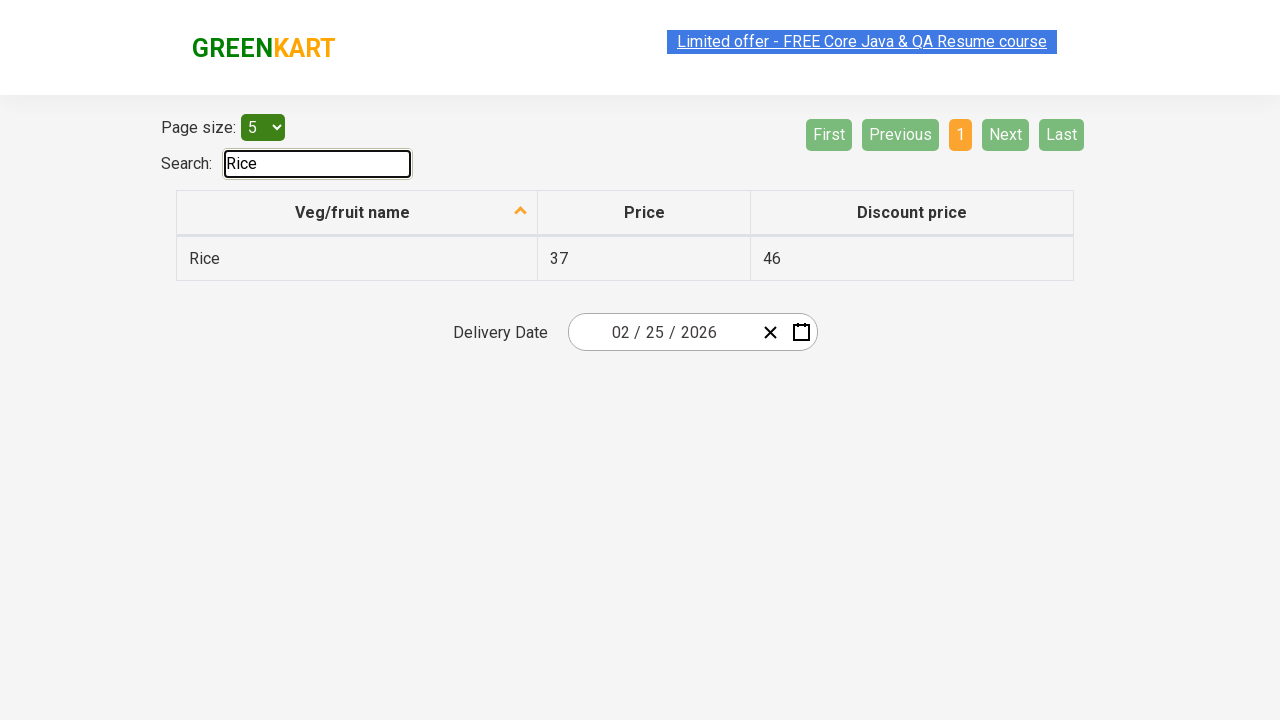

Waited 500ms for filter to apply to the web table
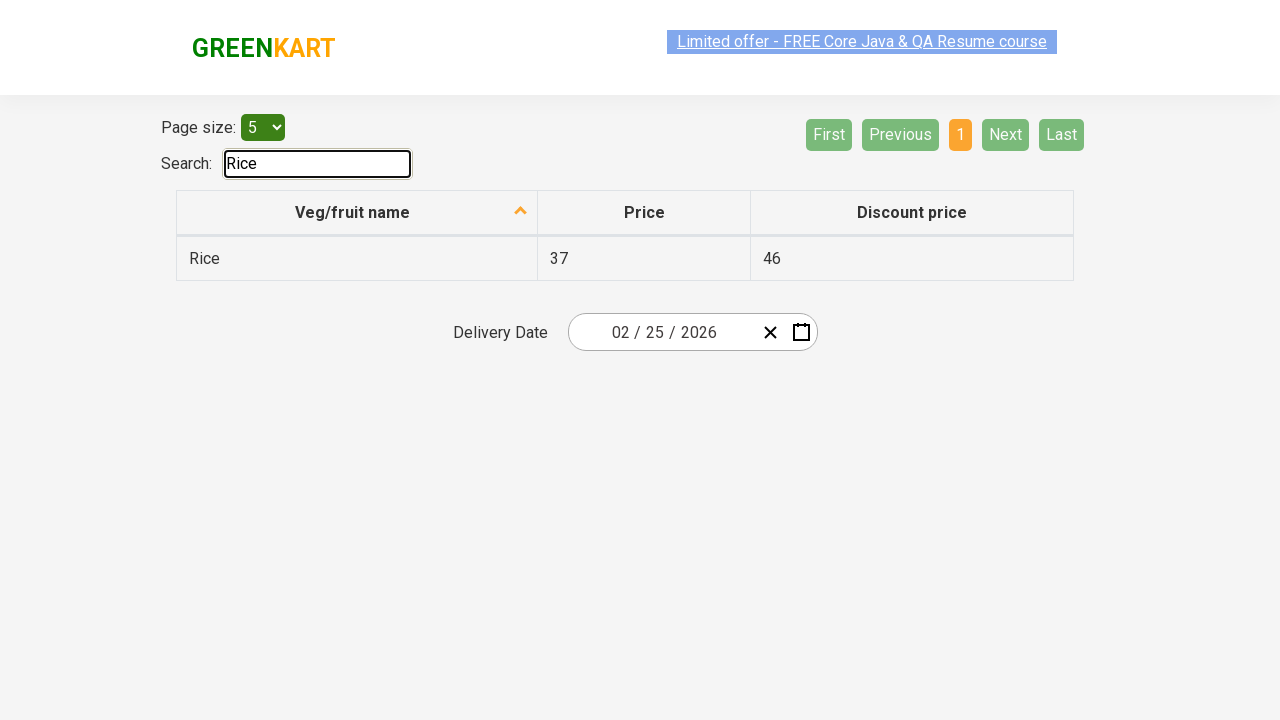

Retrieved all vegetable names from the first column of filtered table
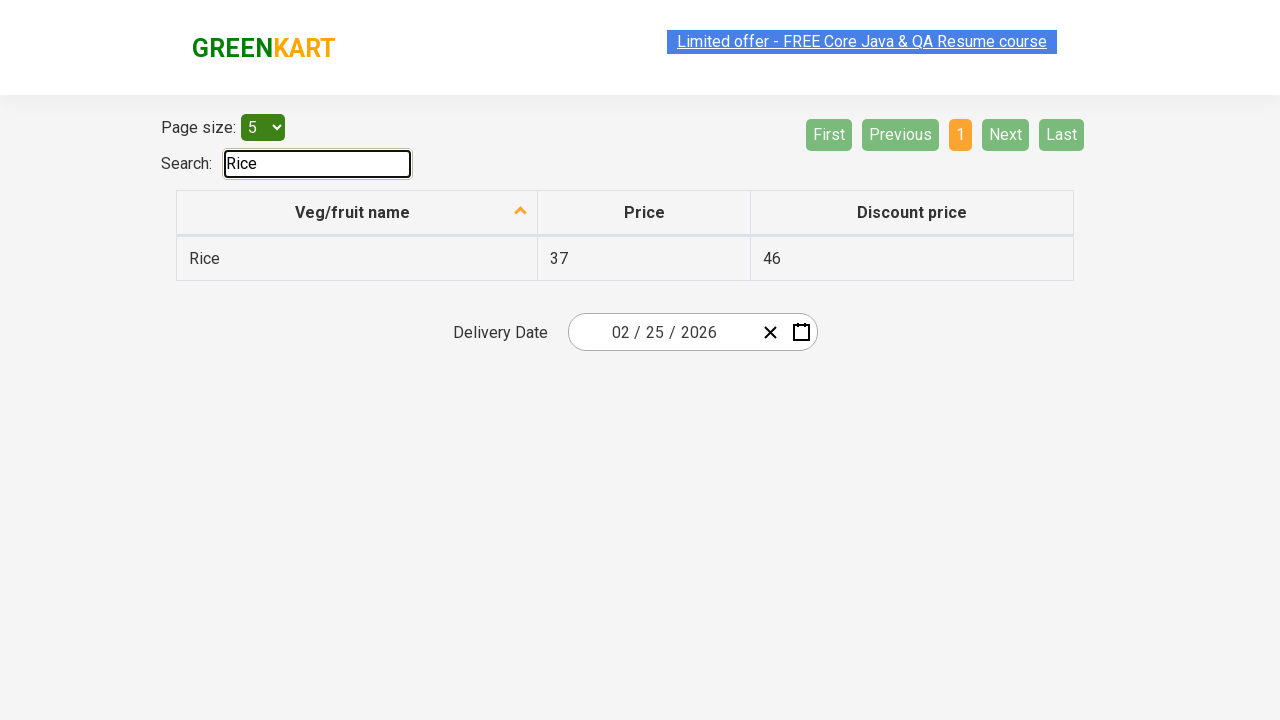

Filtered vegetable list to items containing 'Rice'
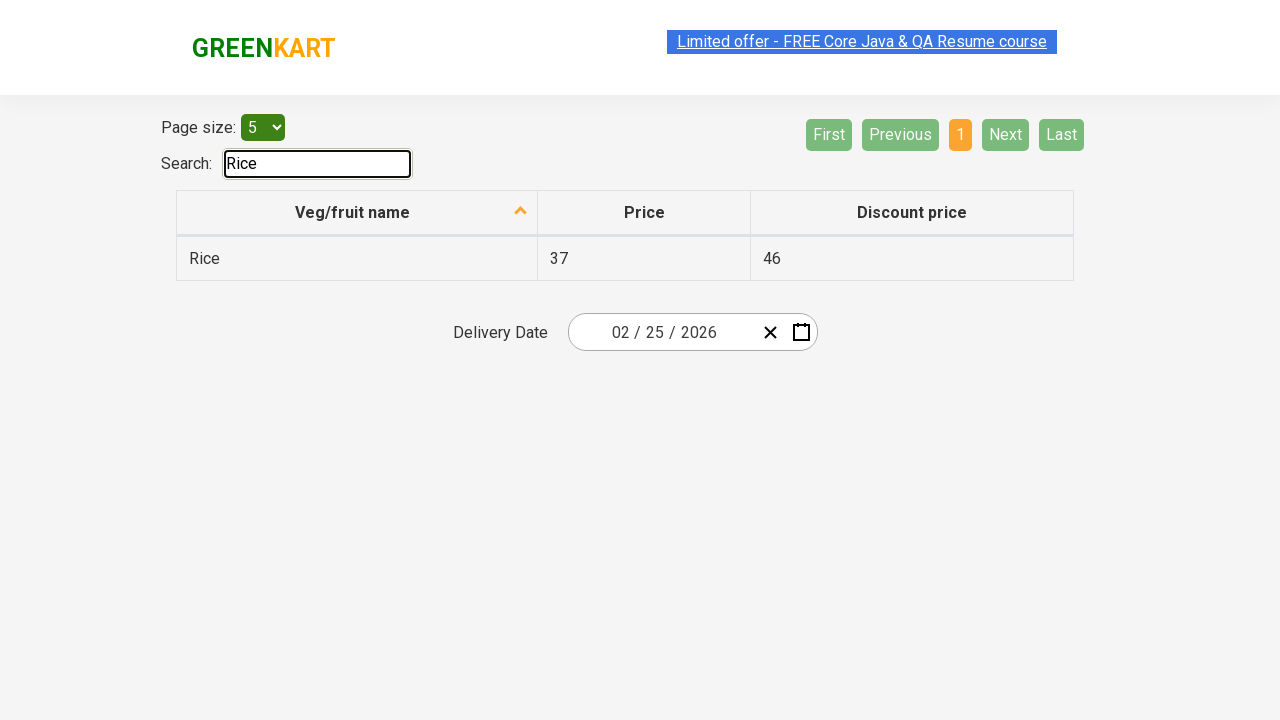

Asserted that all visible items contain 'Rice' - verification passed
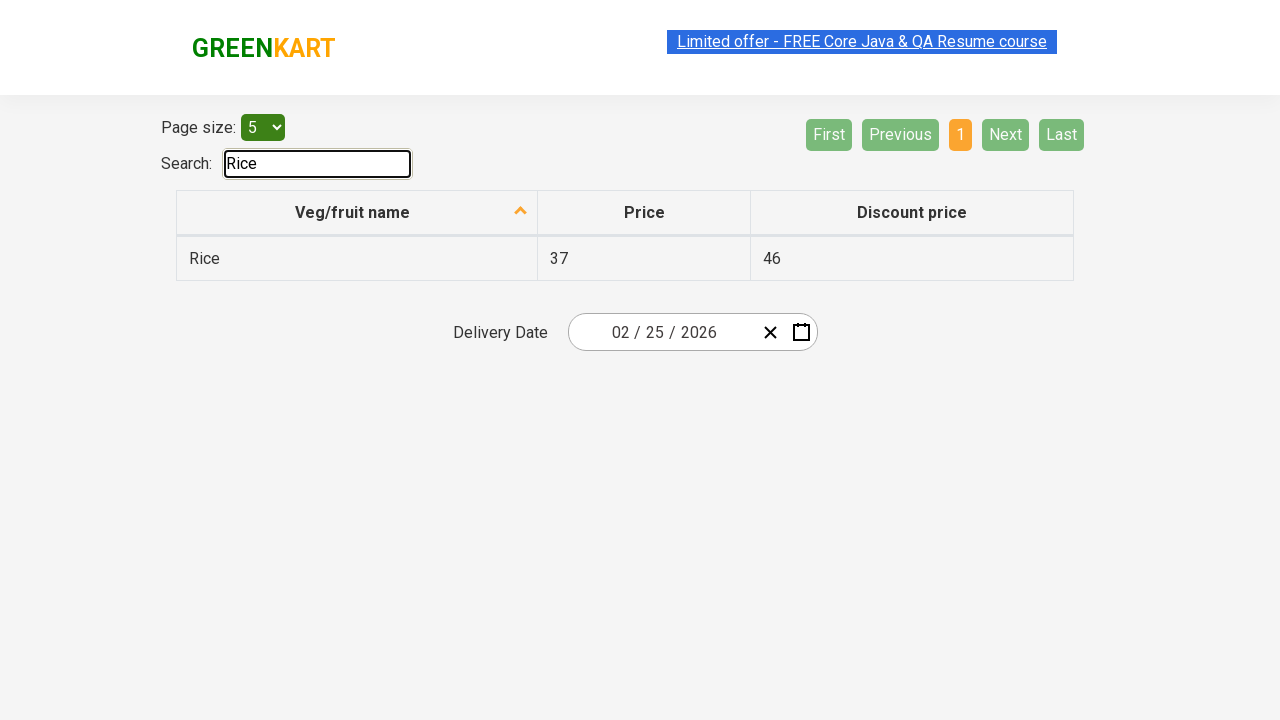

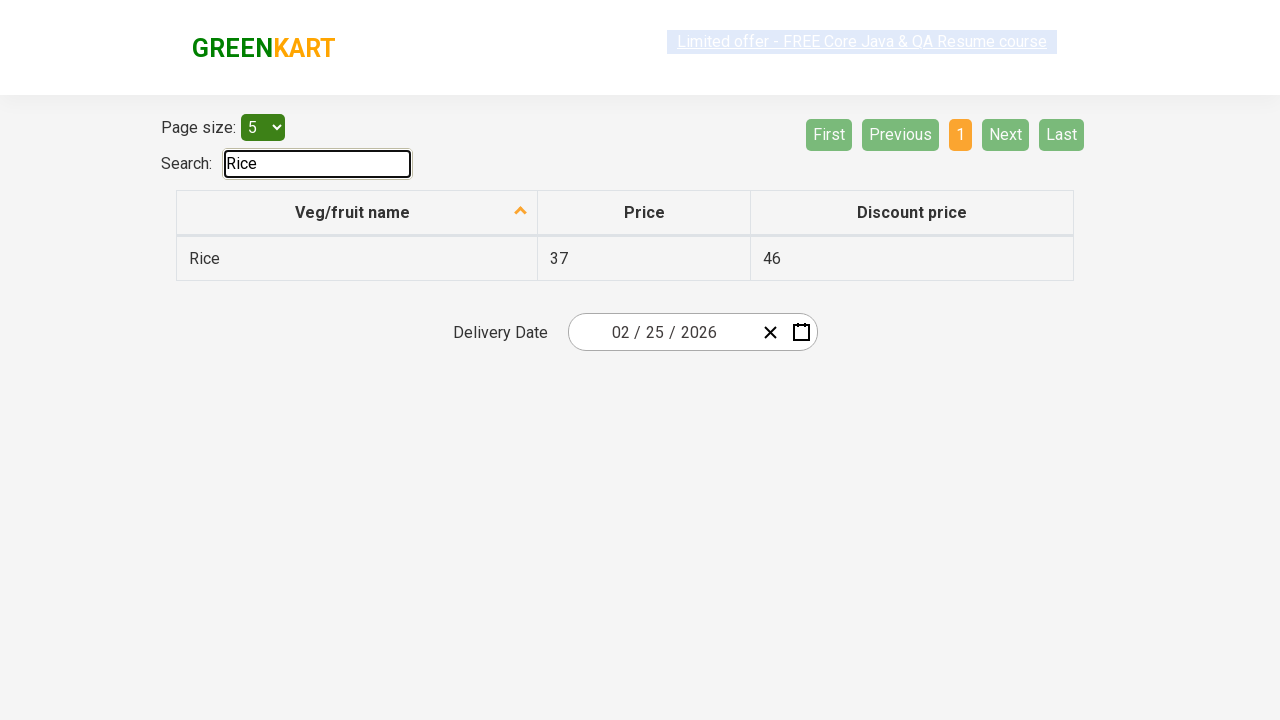